Tests filtering to display only active (uncompleted) todo items

Starting URL: https://demo.playwright.dev/todomvc

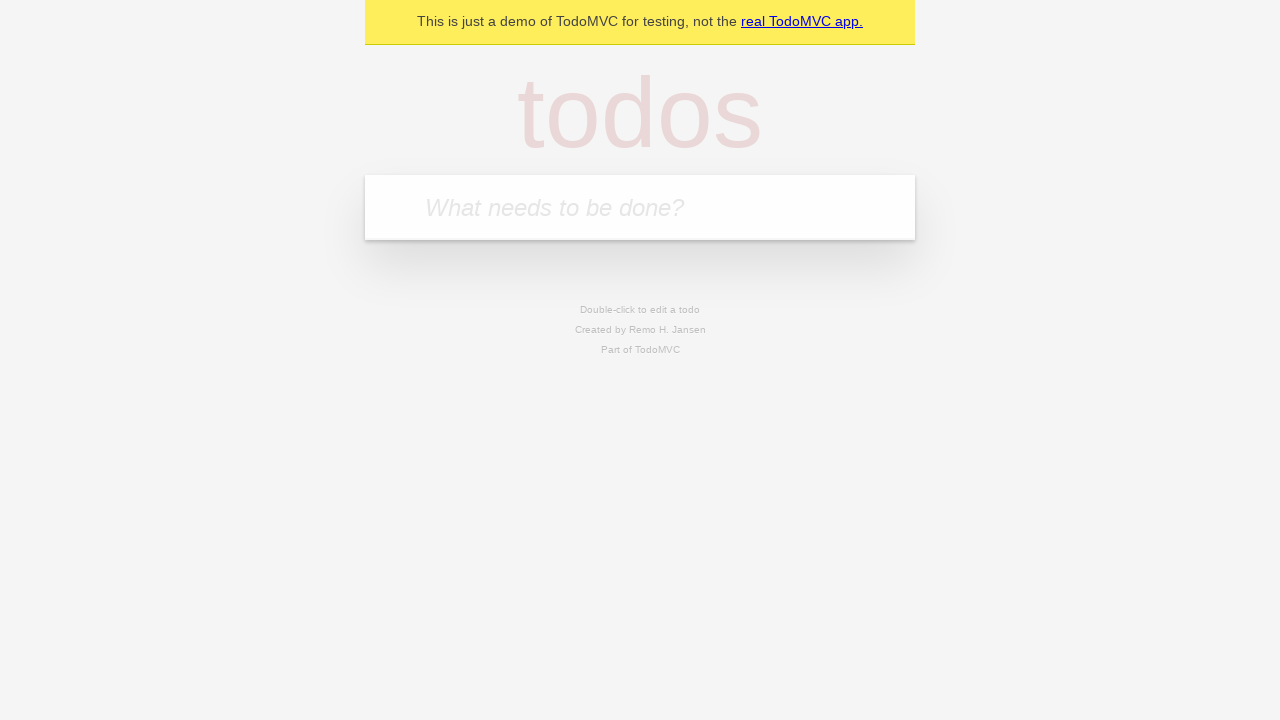

Filled first todo item 'buy some cheese' on internal:attr=[placeholder="What needs to be done?"i]
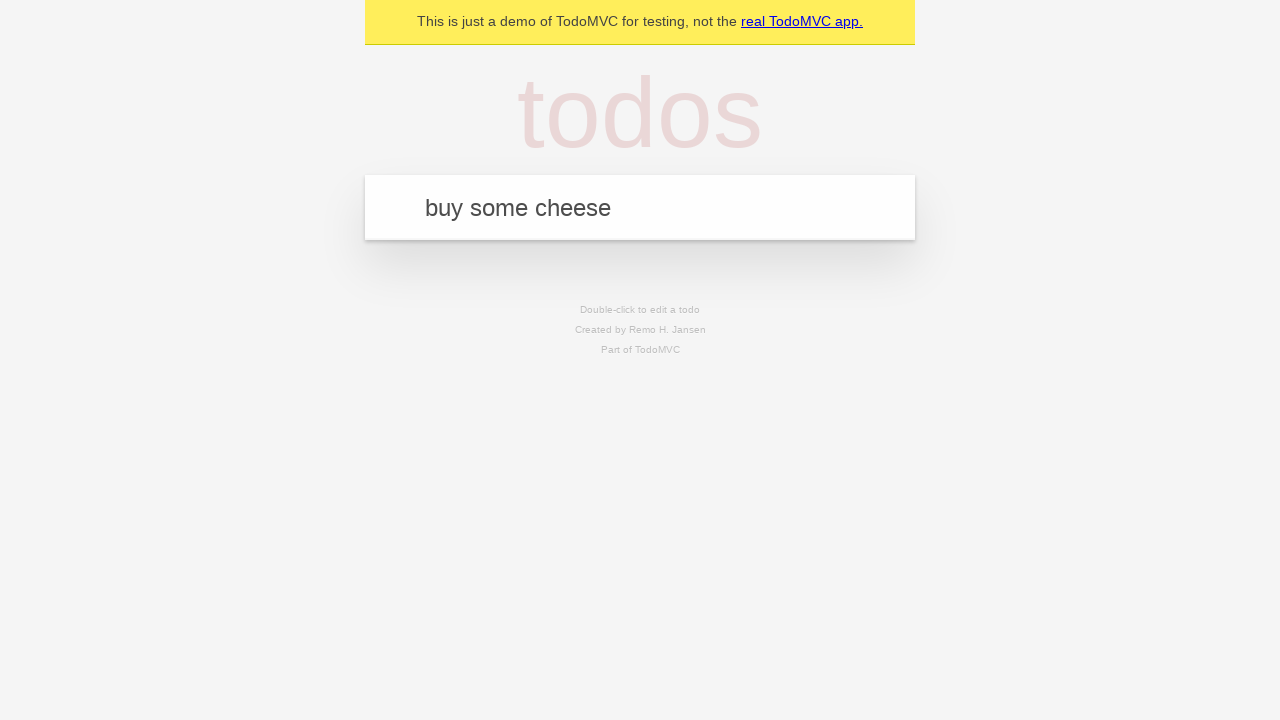

Pressed Enter to create first todo on internal:attr=[placeholder="What needs to be done?"i]
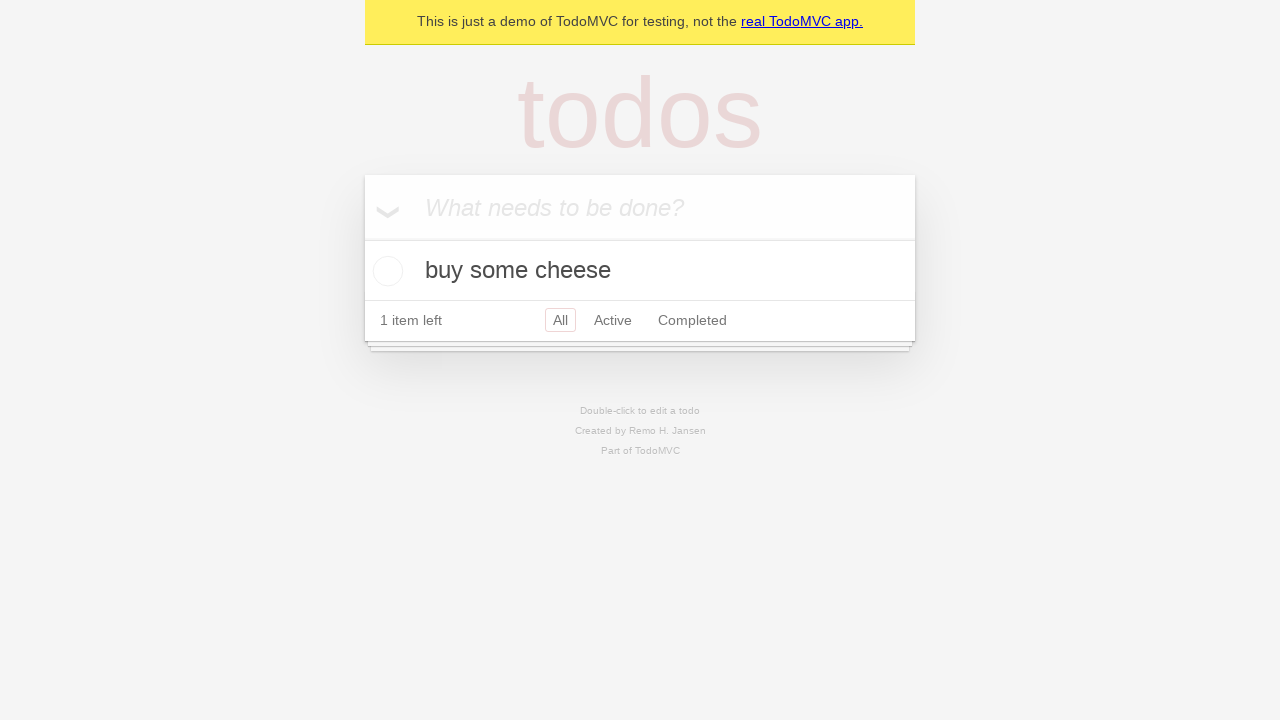

Filled second todo item 'feed the cat' on internal:attr=[placeholder="What needs to be done?"i]
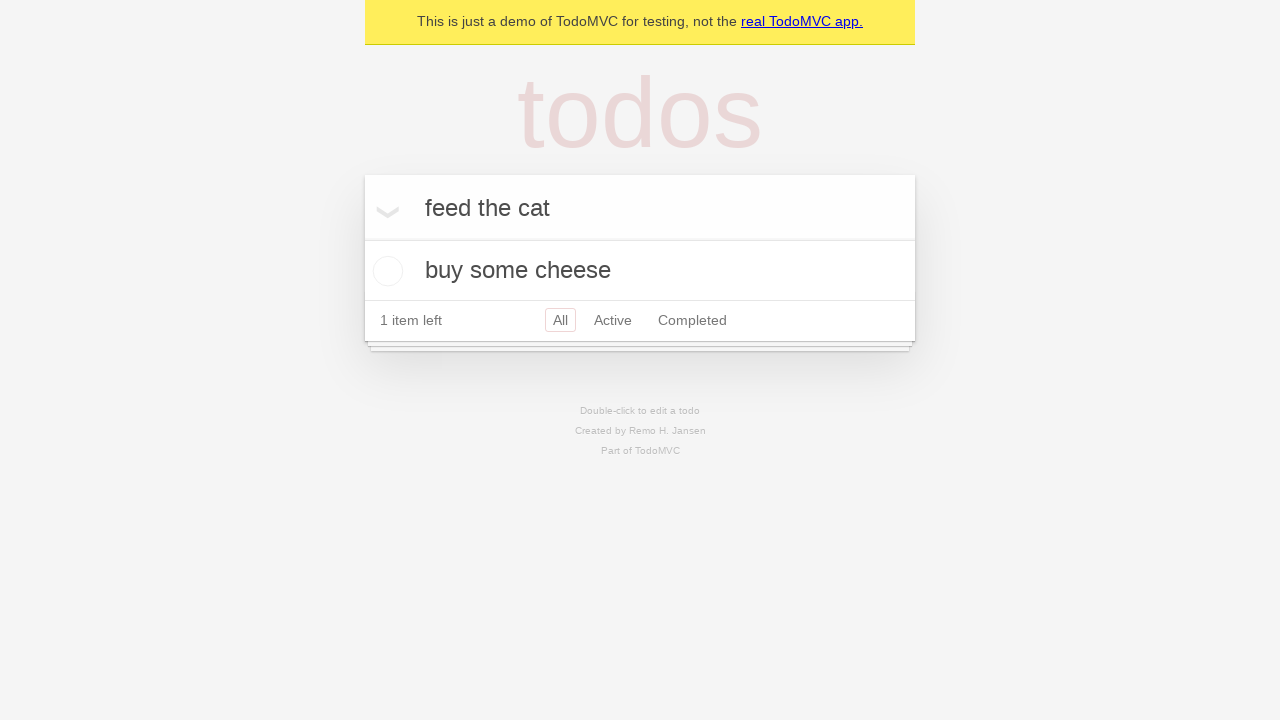

Pressed Enter to create second todo on internal:attr=[placeholder="What needs to be done?"i]
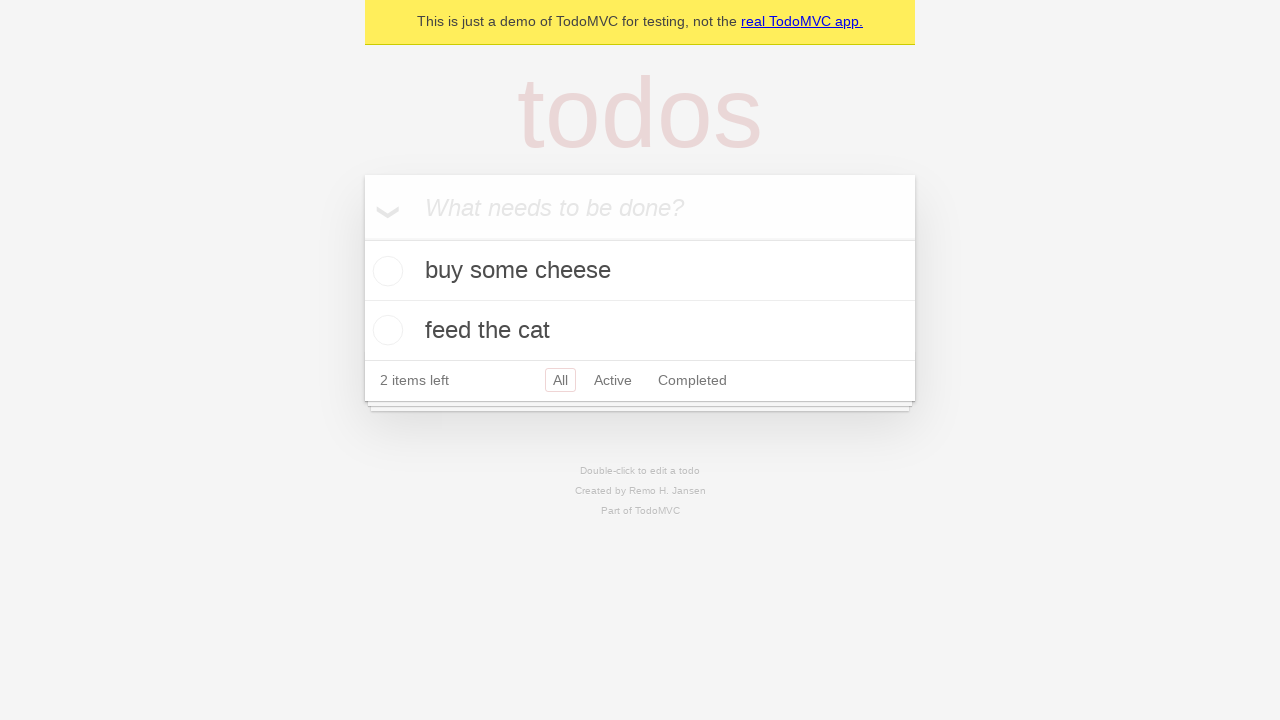

Filled third todo item 'book a doctors appointment' on internal:attr=[placeholder="What needs to be done?"i]
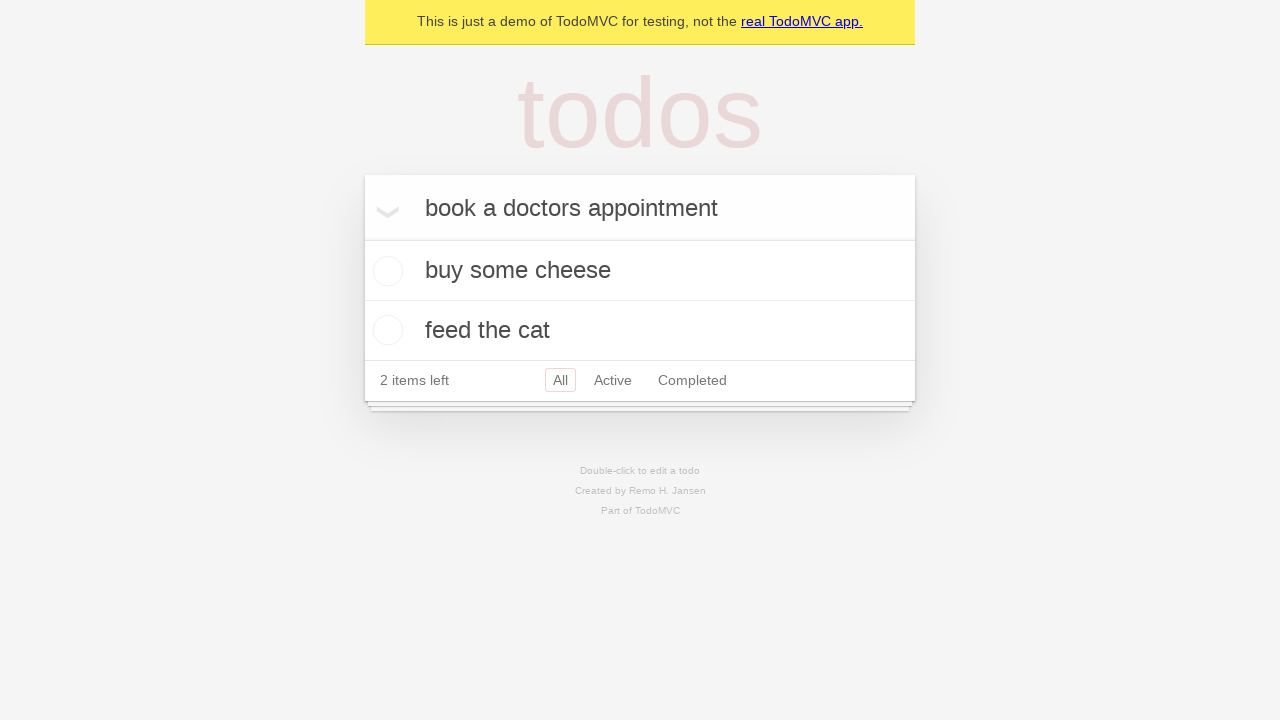

Pressed Enter to create third todo on internal:attr=[placeholder="What needs to be done?"i]
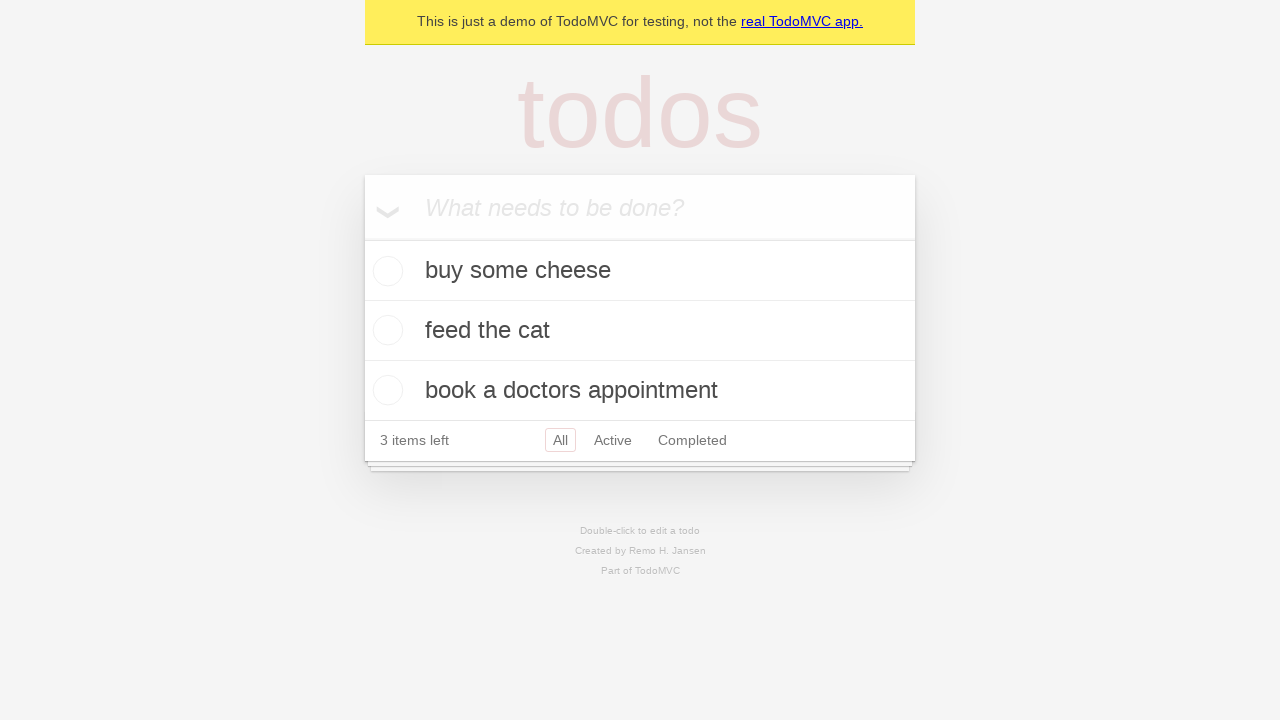

Verified all 3 todo items were created
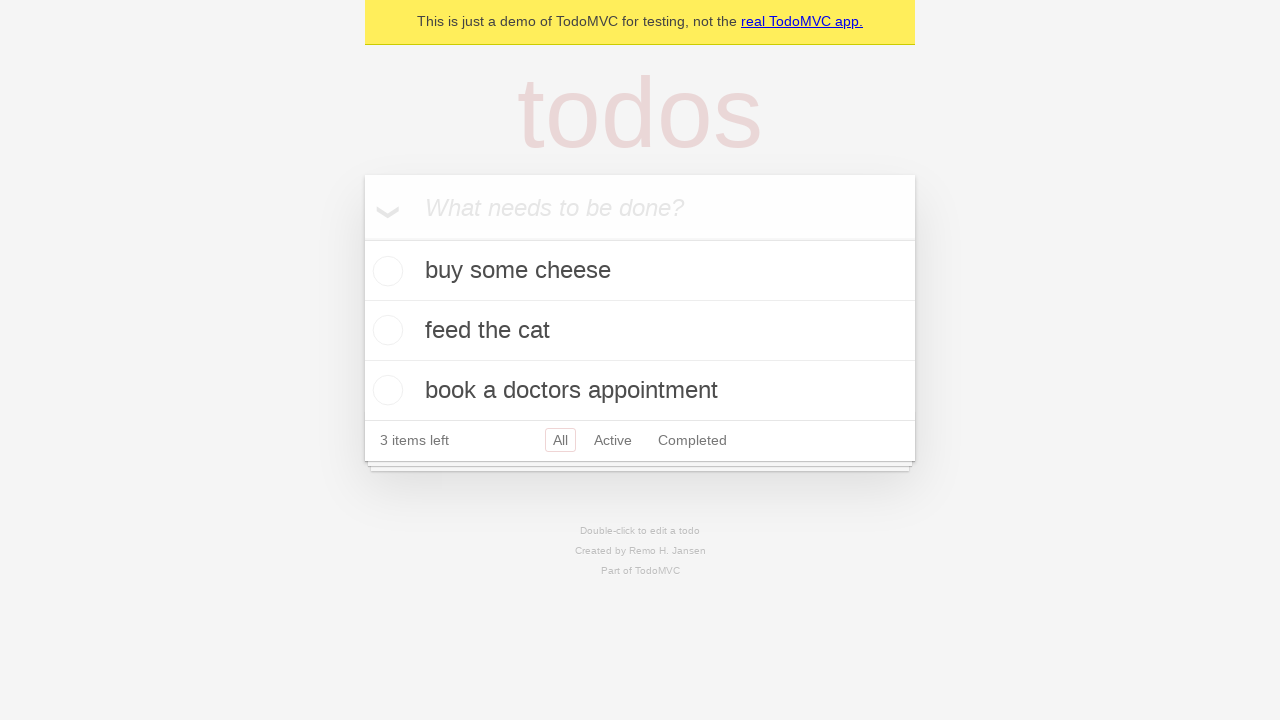

Marked second todo item as completed at (385, 330) on internal:testid=[data-testid="todo-item"s] >> nth=1 >> internal:role=checkbox
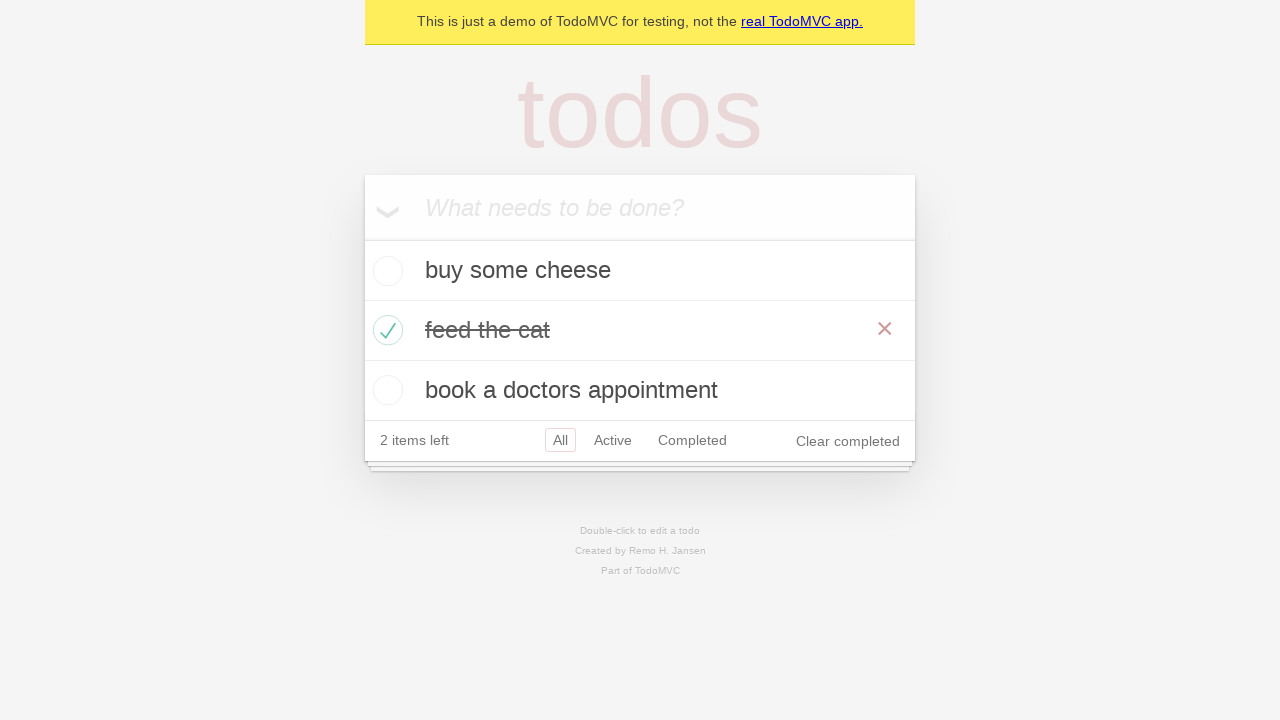

Clicked Active filter to display only uncompleted items at (613, 440) on internal:role=link[name="Active"i]
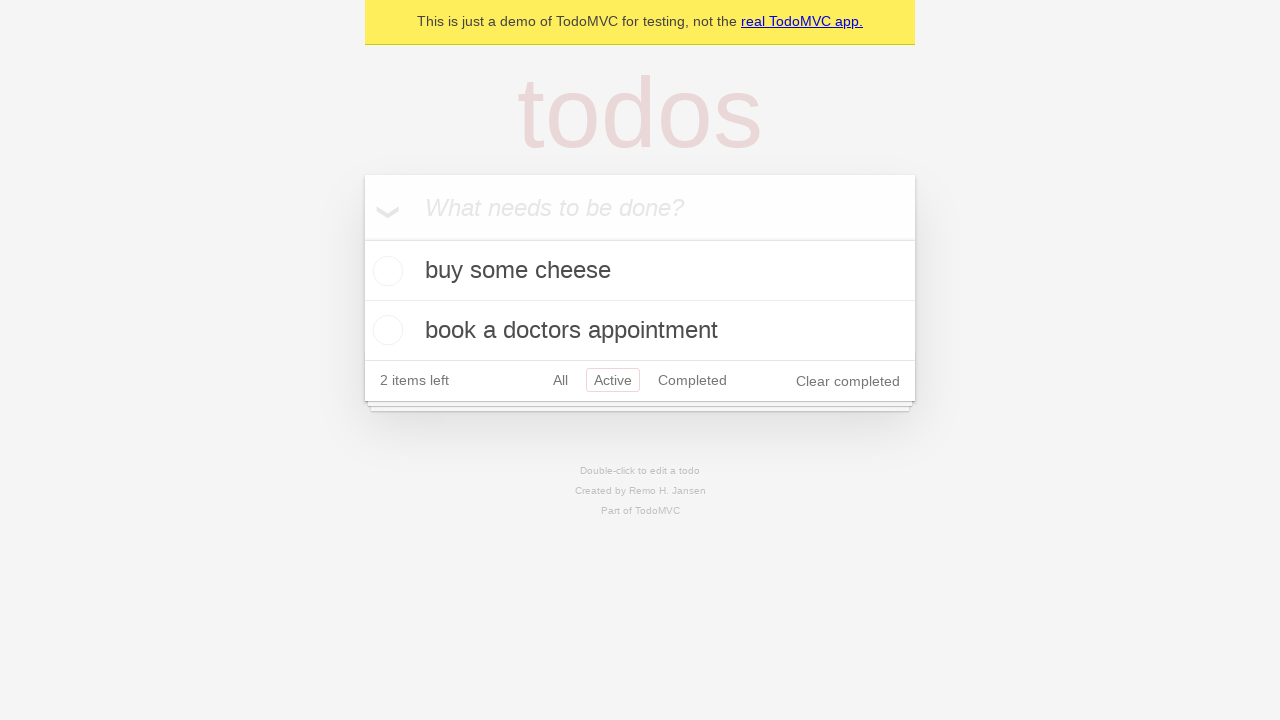

Verified filtered view shows 2 active (uncompleted) todo items
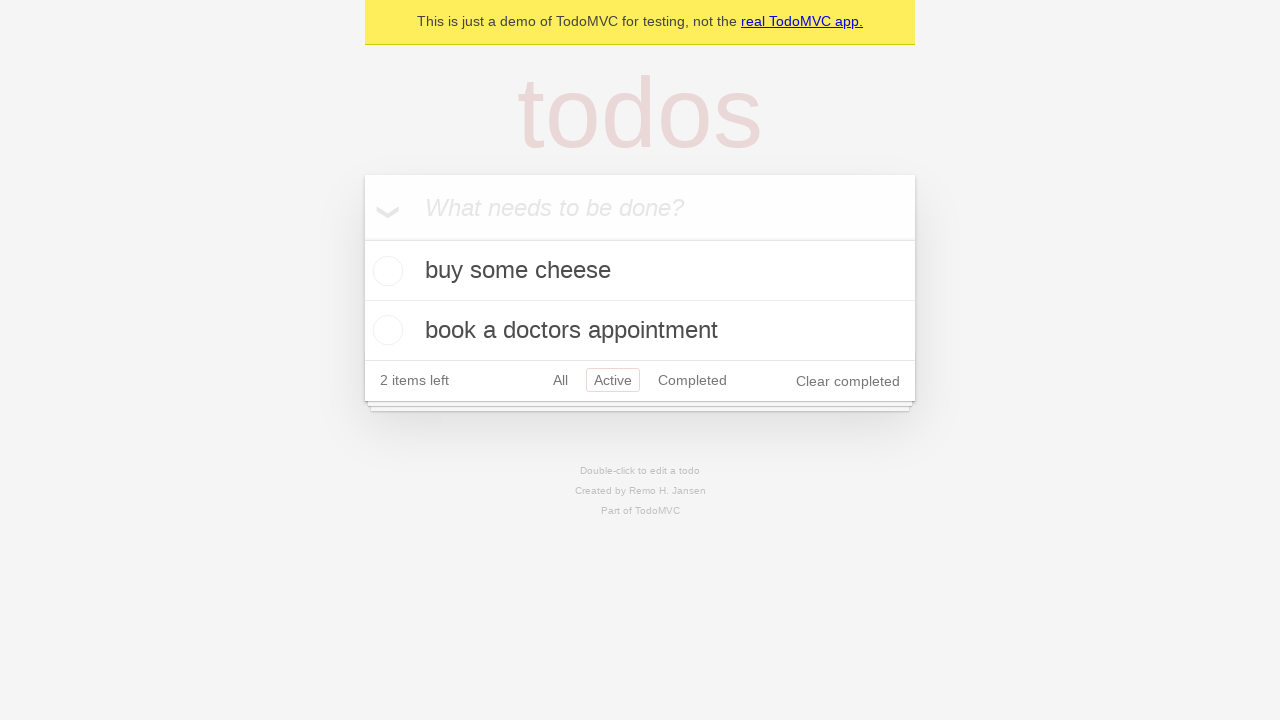

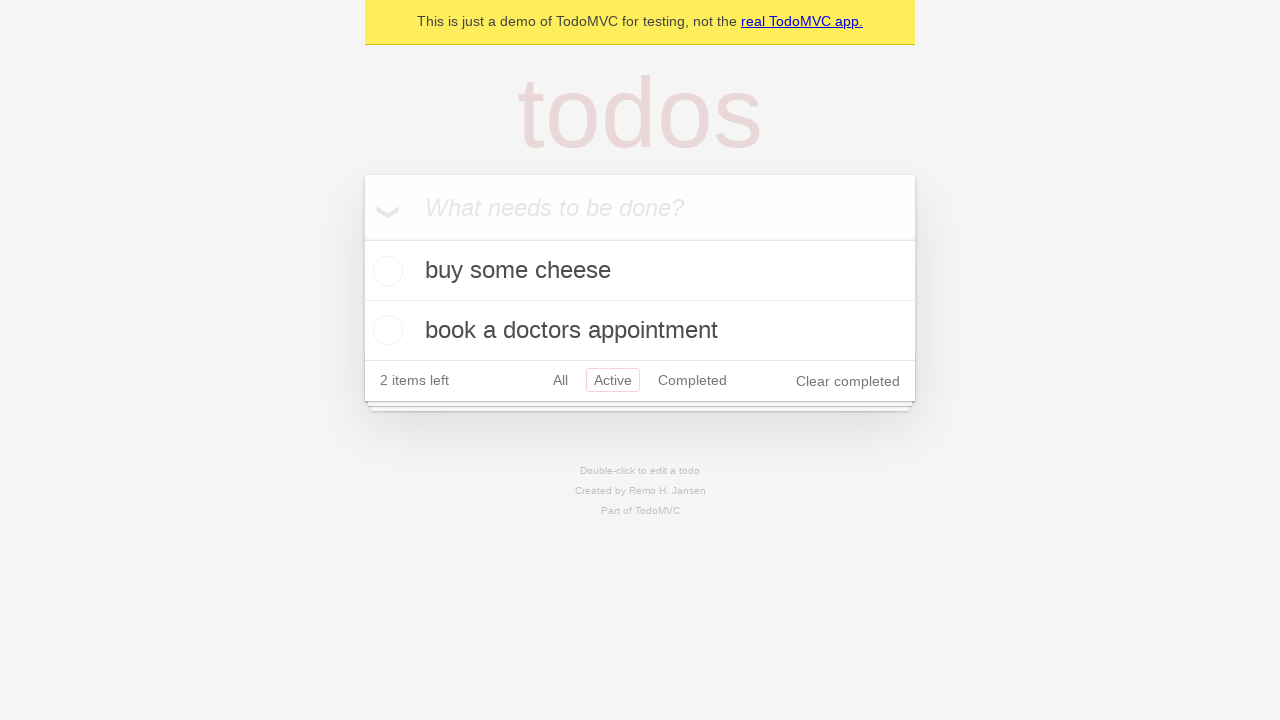